Tests the Broken Links - Images page by clicking valid and broken links and verifying navigation.

Starting URL: https://demoqa.com/

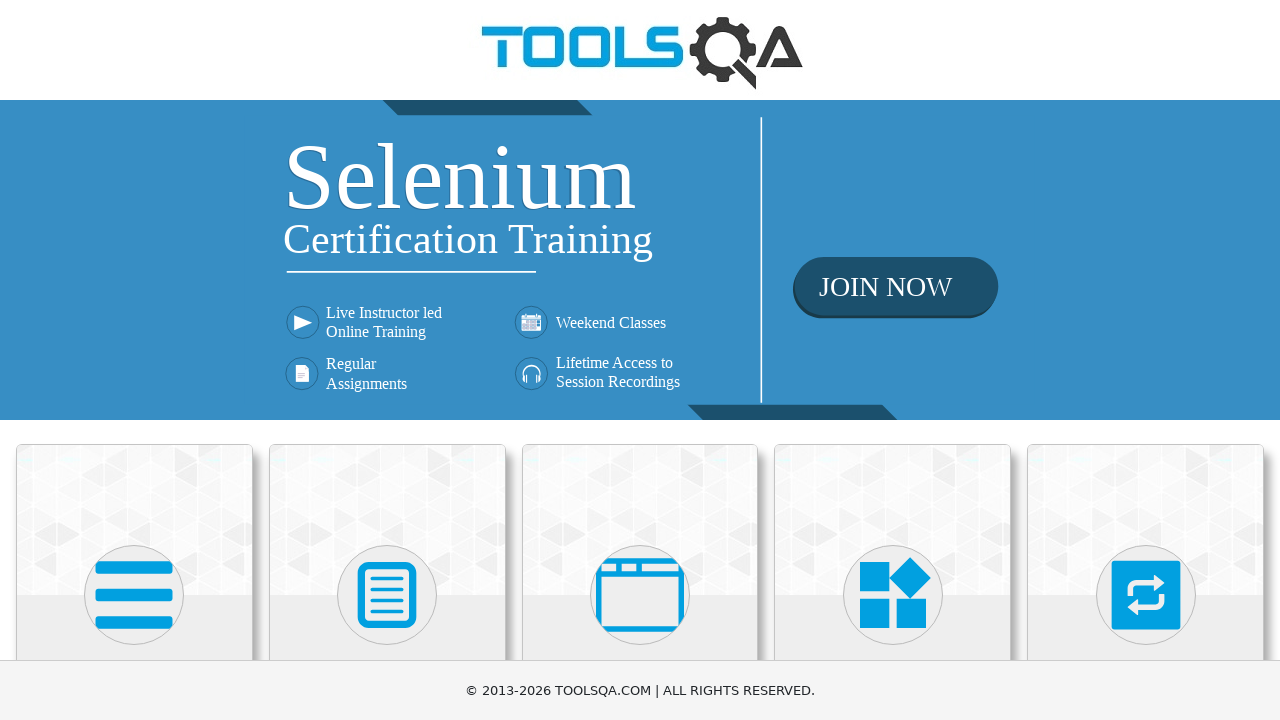

Clicked on Elements section at (134, 360) on text=Elements
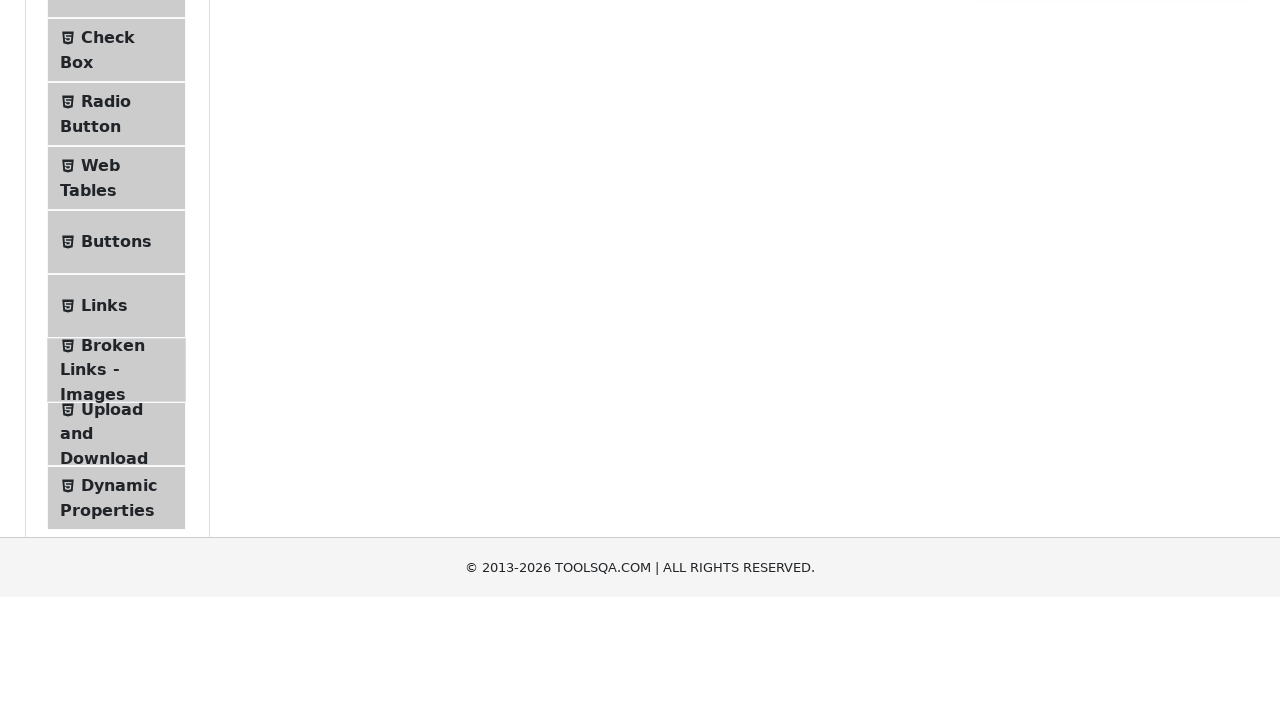

Clicked on Broken Links - Images menu item at (113, 620) on text=Broken Links - Images
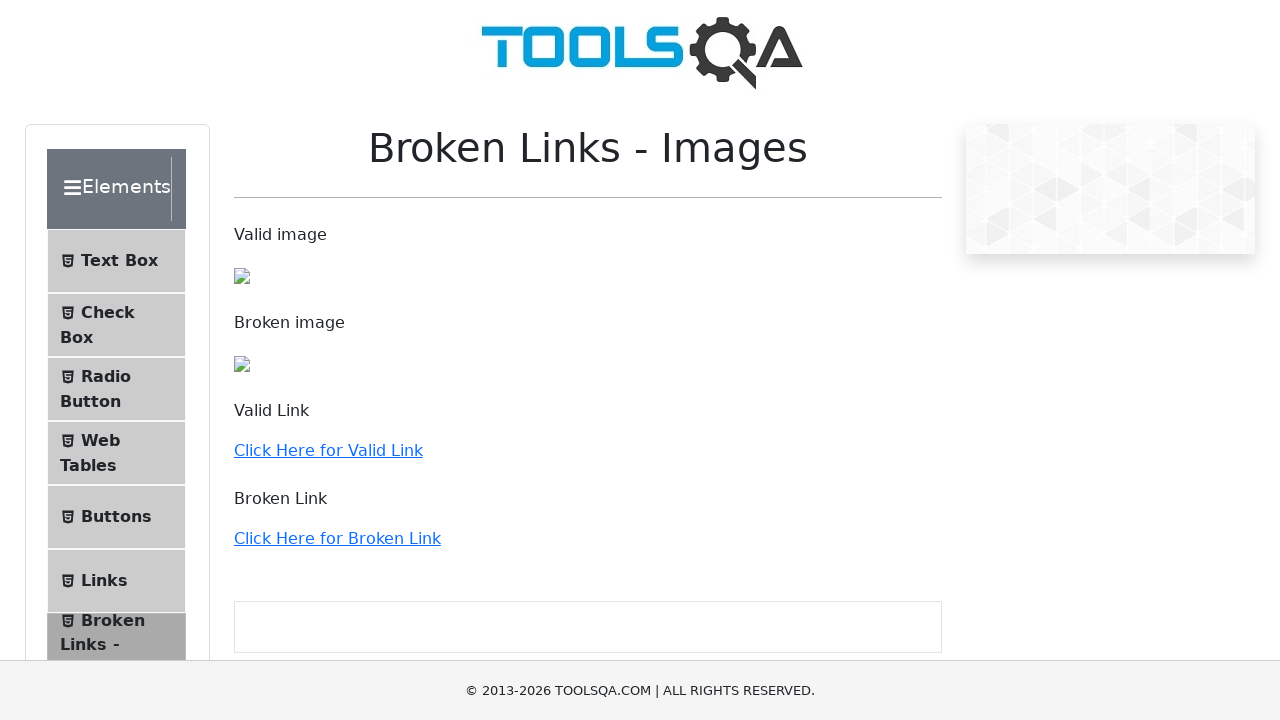

Clicked on valid link (http://demoqa.com) at (328, 450) on a[href='http://demoqa.com']
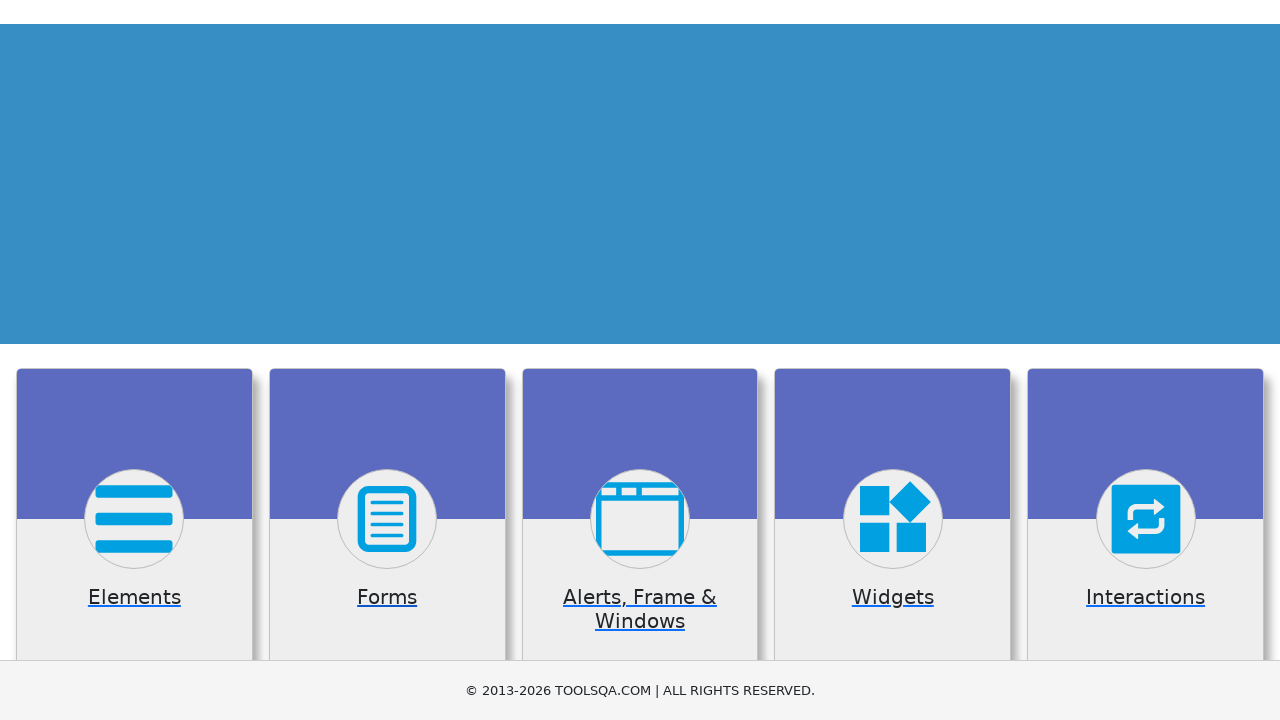

Navigated back to https://demoqa.com/
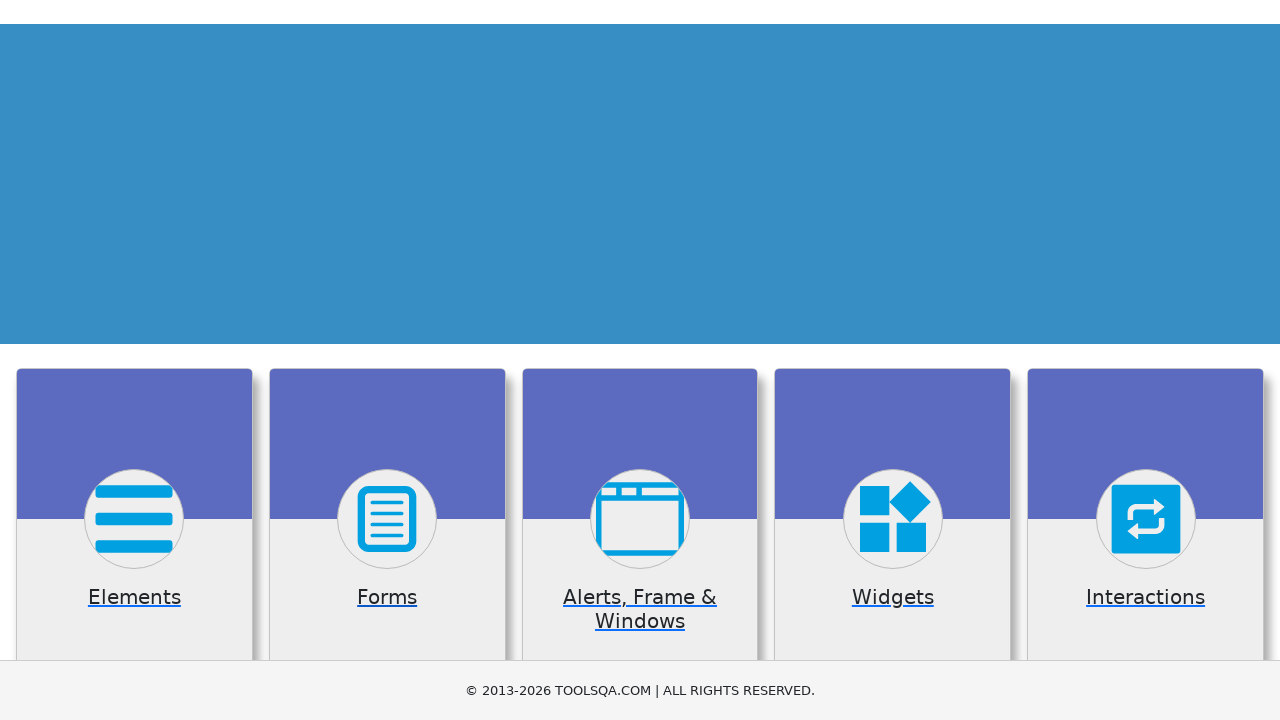

Clicked on Elements section again at (134, 360) on text=Elements
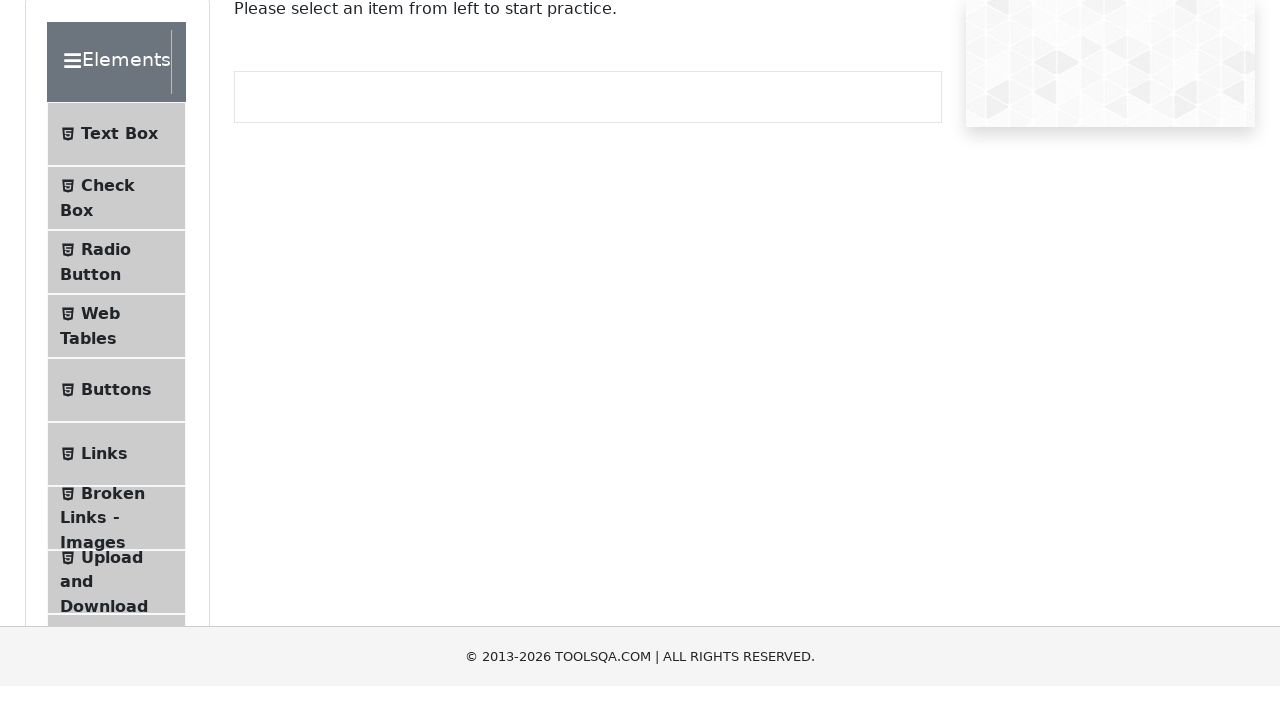

Clicked on Broken Links - Images menu item again at (113, 620) on text=Broken Links - Images
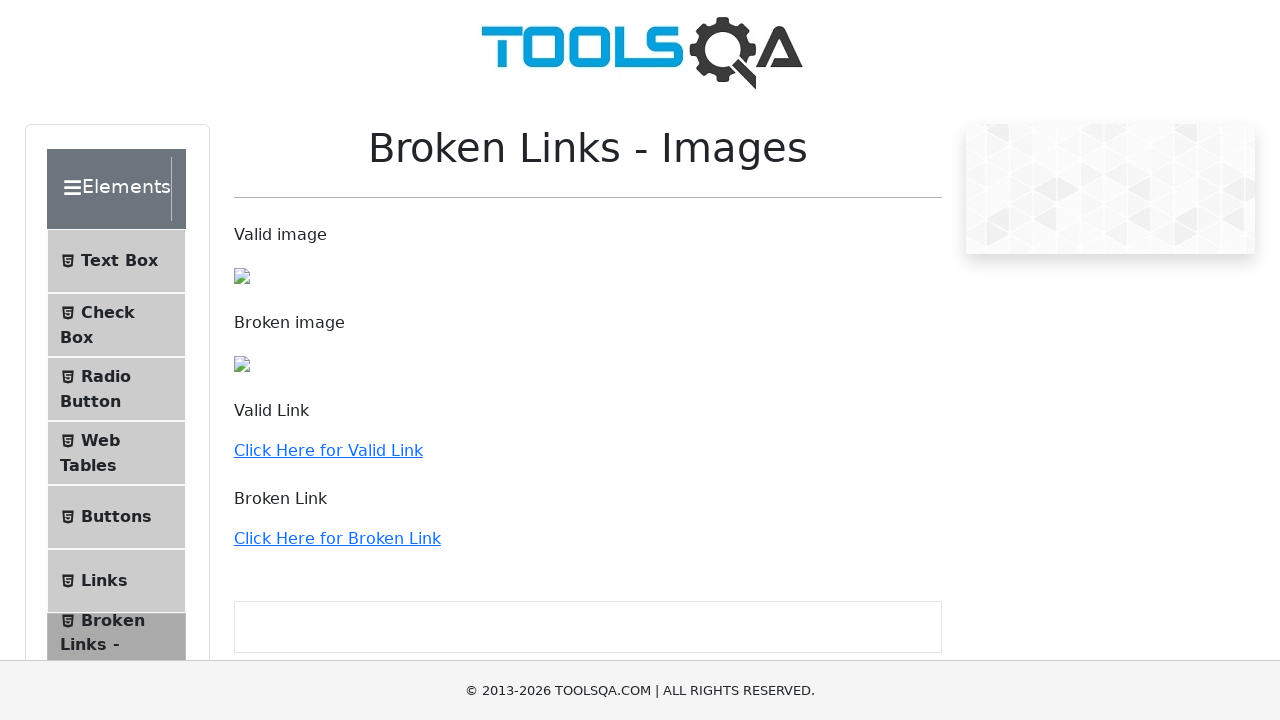

Clicked on broken link (http://the-internet.herokuapp.com/status_codes/500) at (337, 538) on a[href='http://the-internet.herokuapp.com/status_codes/500']
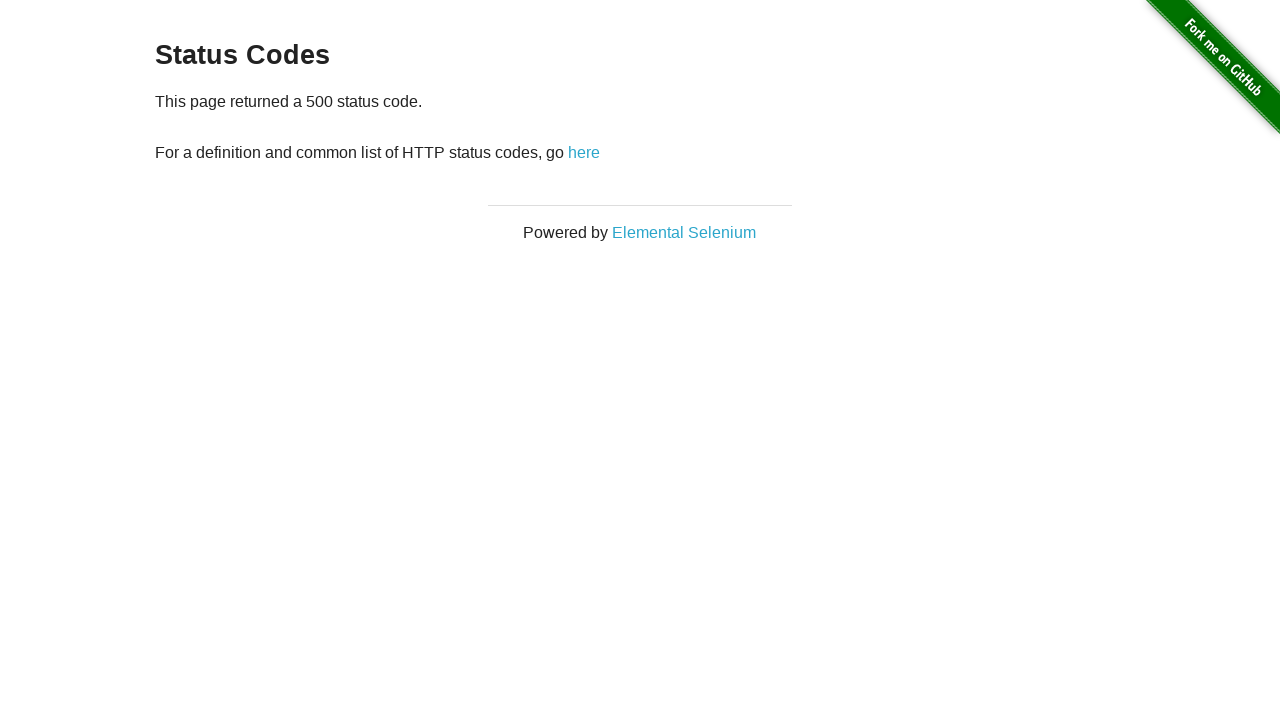

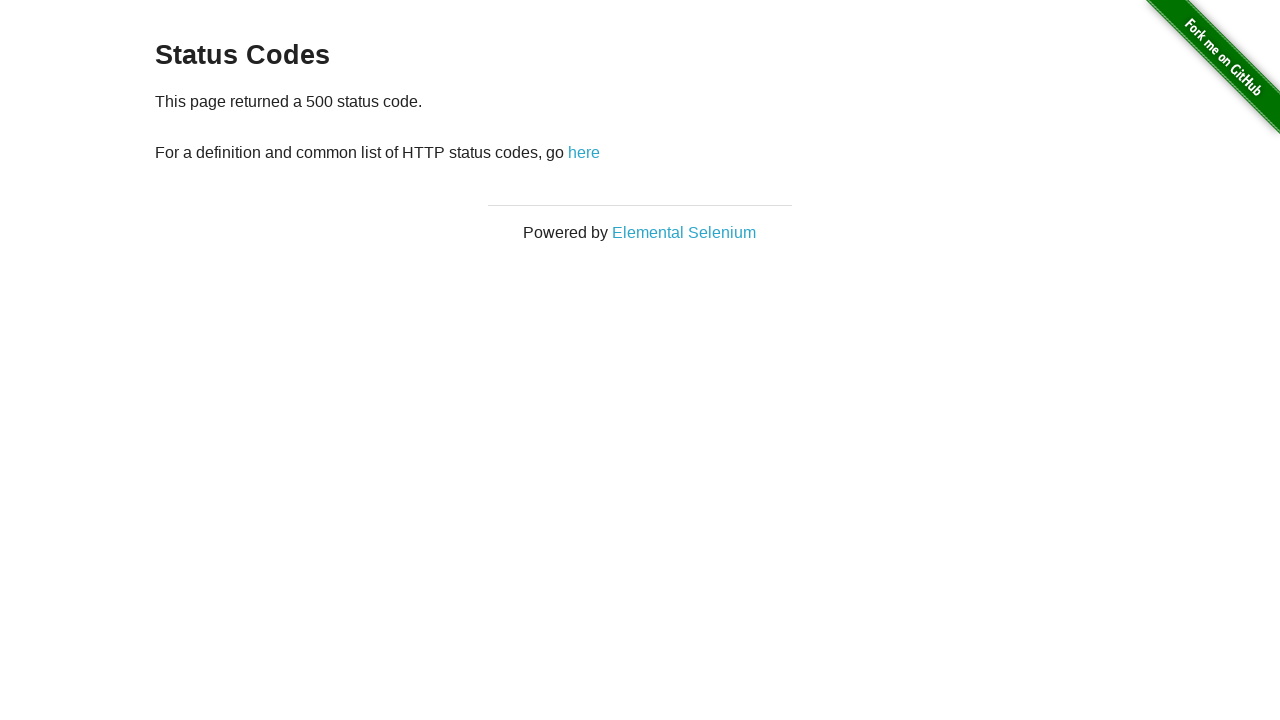